Tests drag and drop functionality within an iframe by dragging an element and dropping it onto a target area

Starting URL: https://jqueryui.com/droppable/

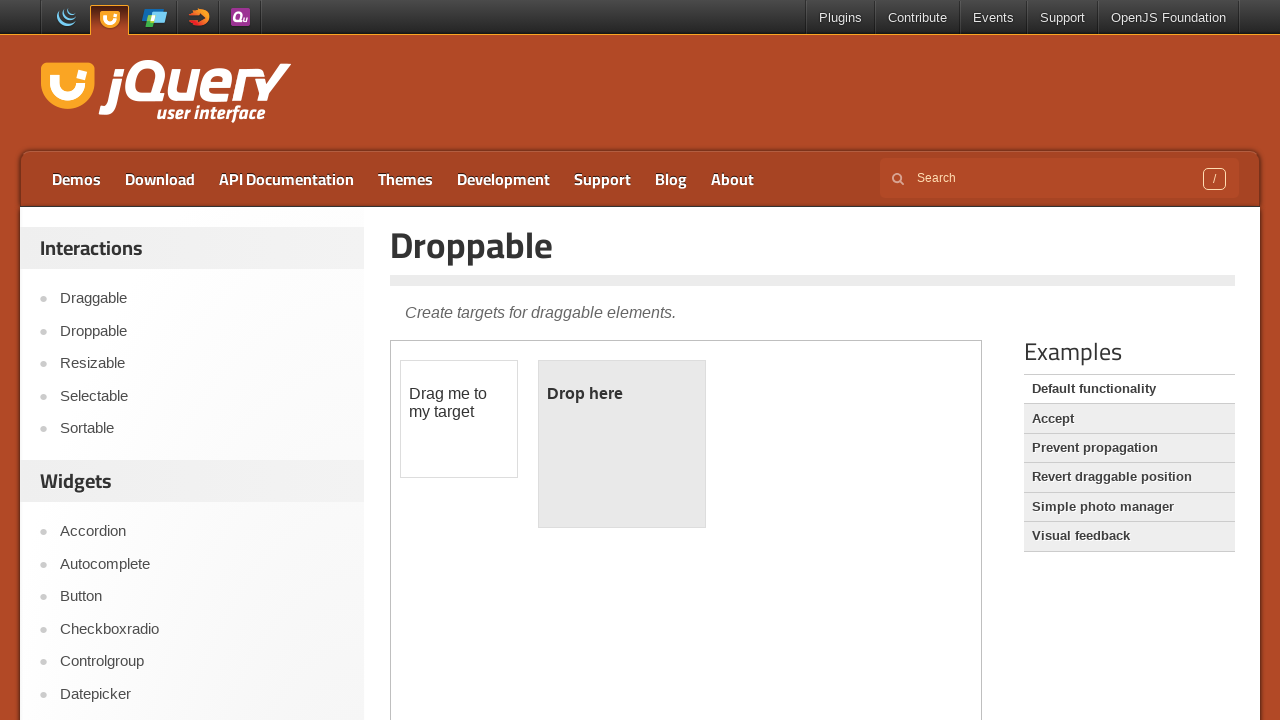

Located the demo iframe
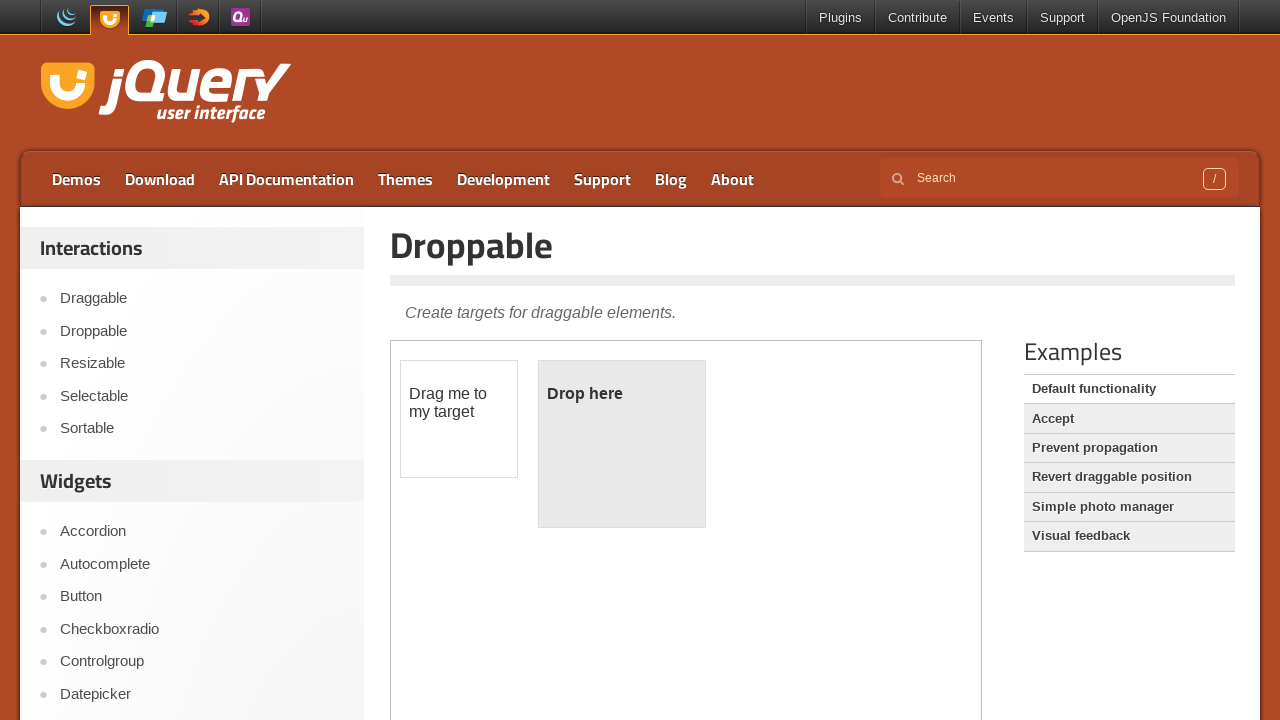

Located the draggable element within the iframe
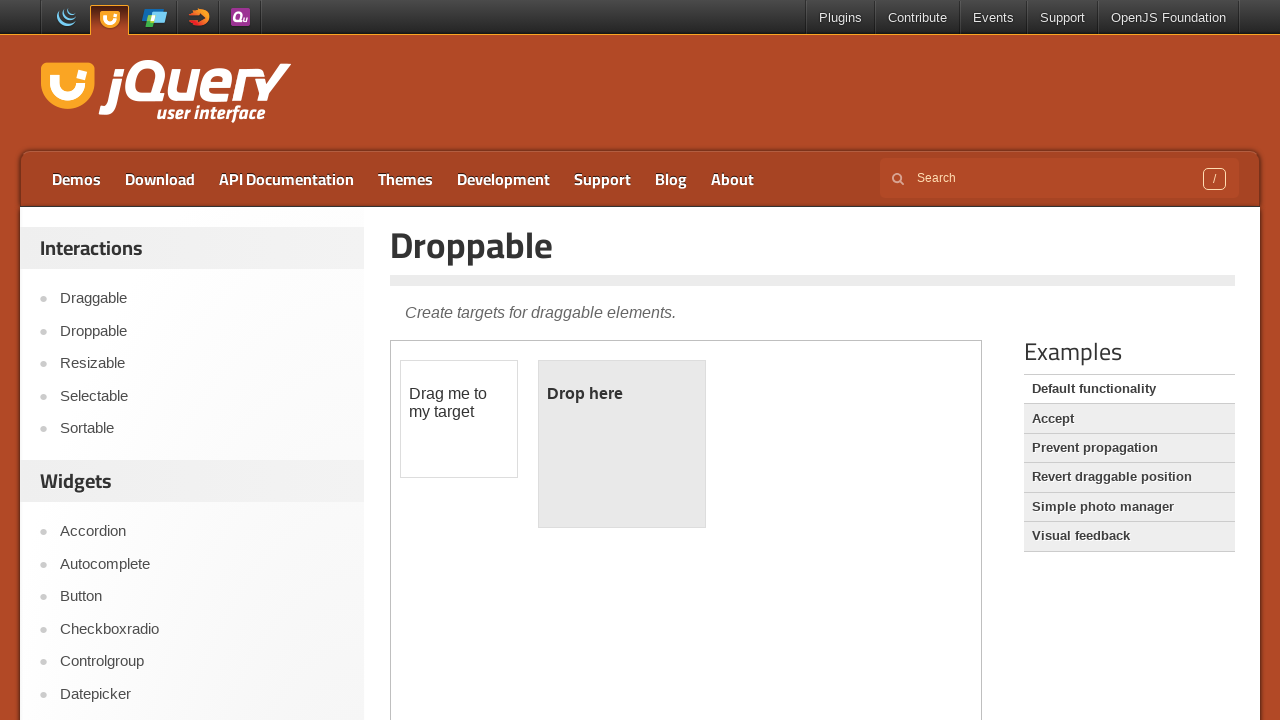

Located the droppable target element within the iframe
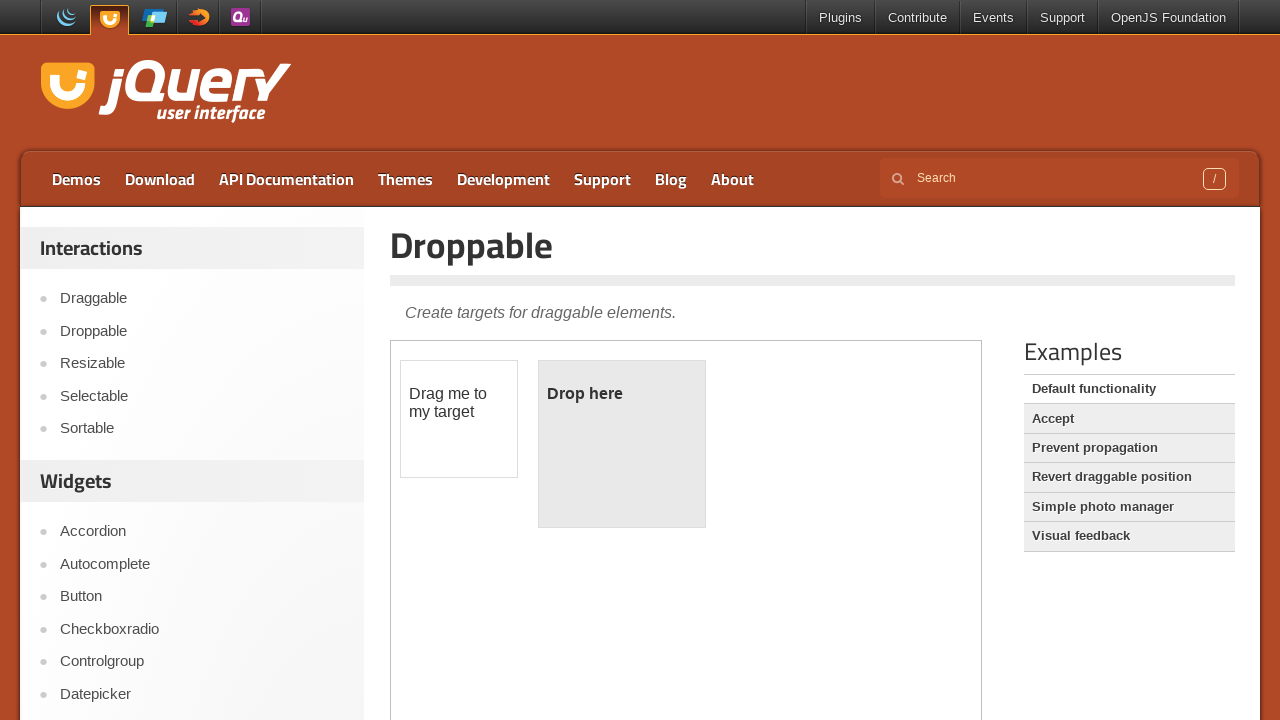

Dragged the draggable element and dropped it onto the droppable target at (622, 444)
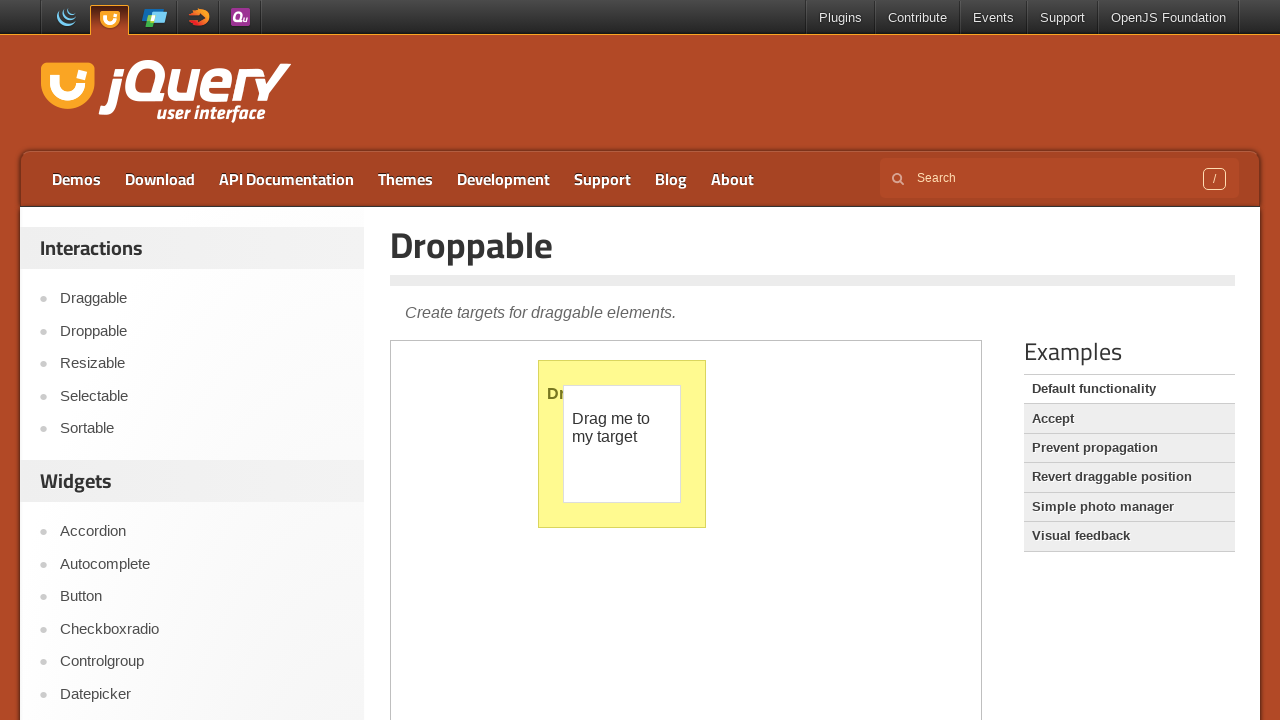

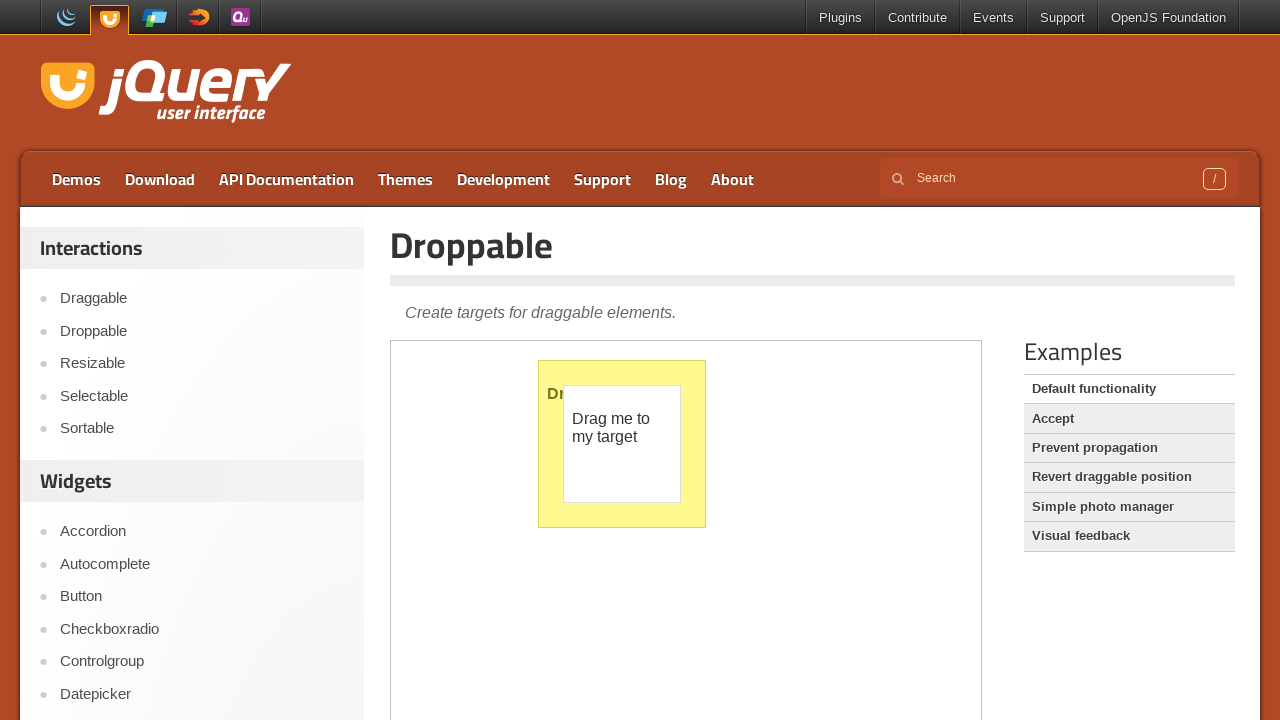